Navigates to Form Authentication page and verifies the URL is correct after navigation

Starting URL: https://the-internet.herokuapp.com/

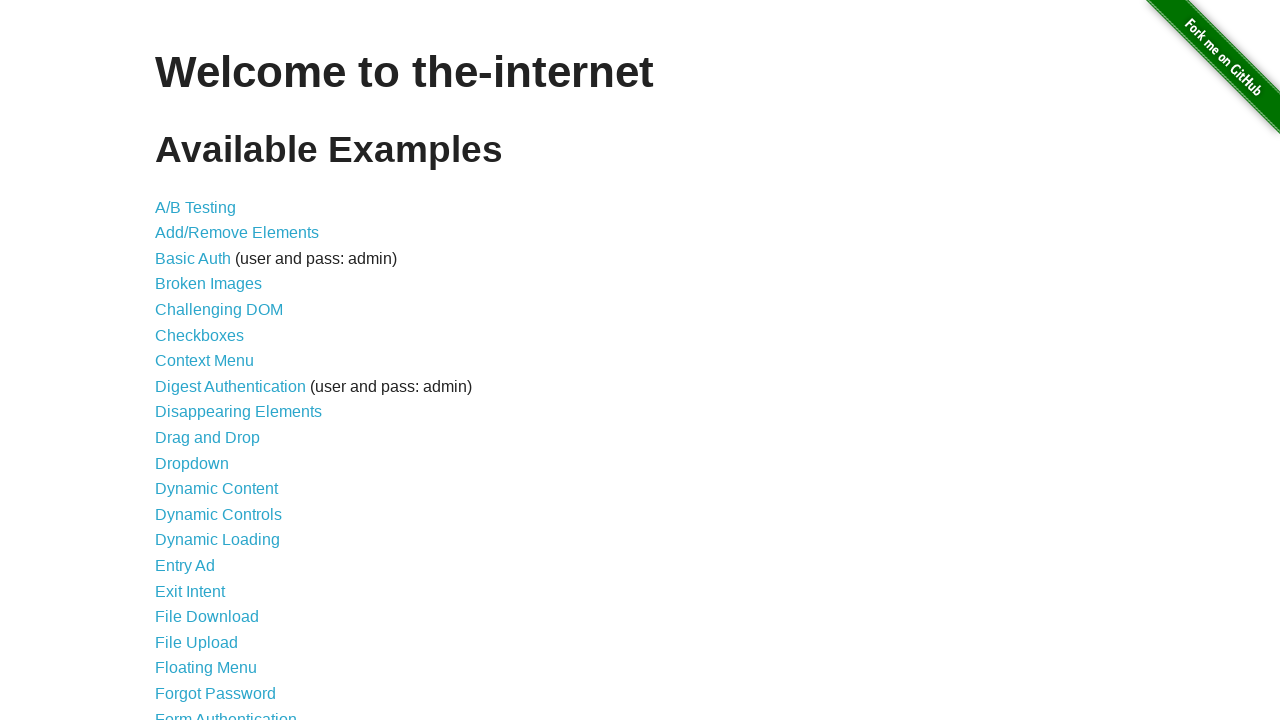

Clicked on Form Authentication link at (226, 712) on text=Form Authentication
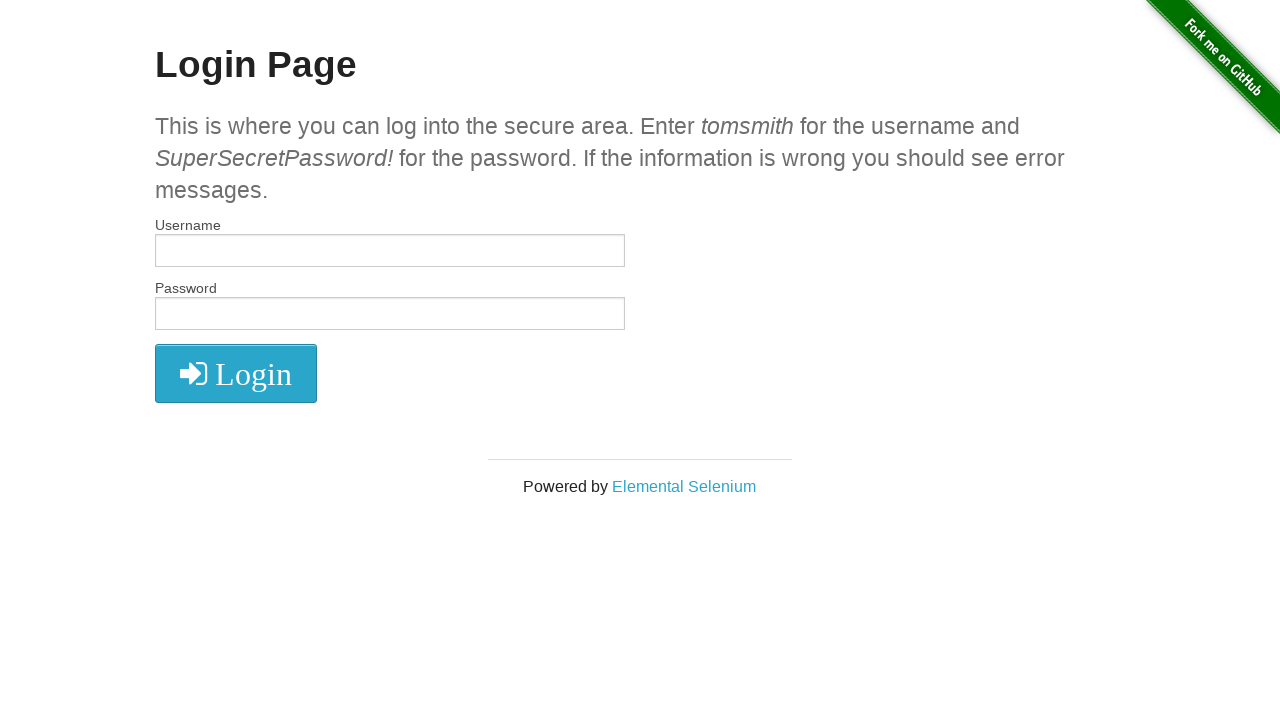

Navigated to Form Authentication page and URL verified to be correct
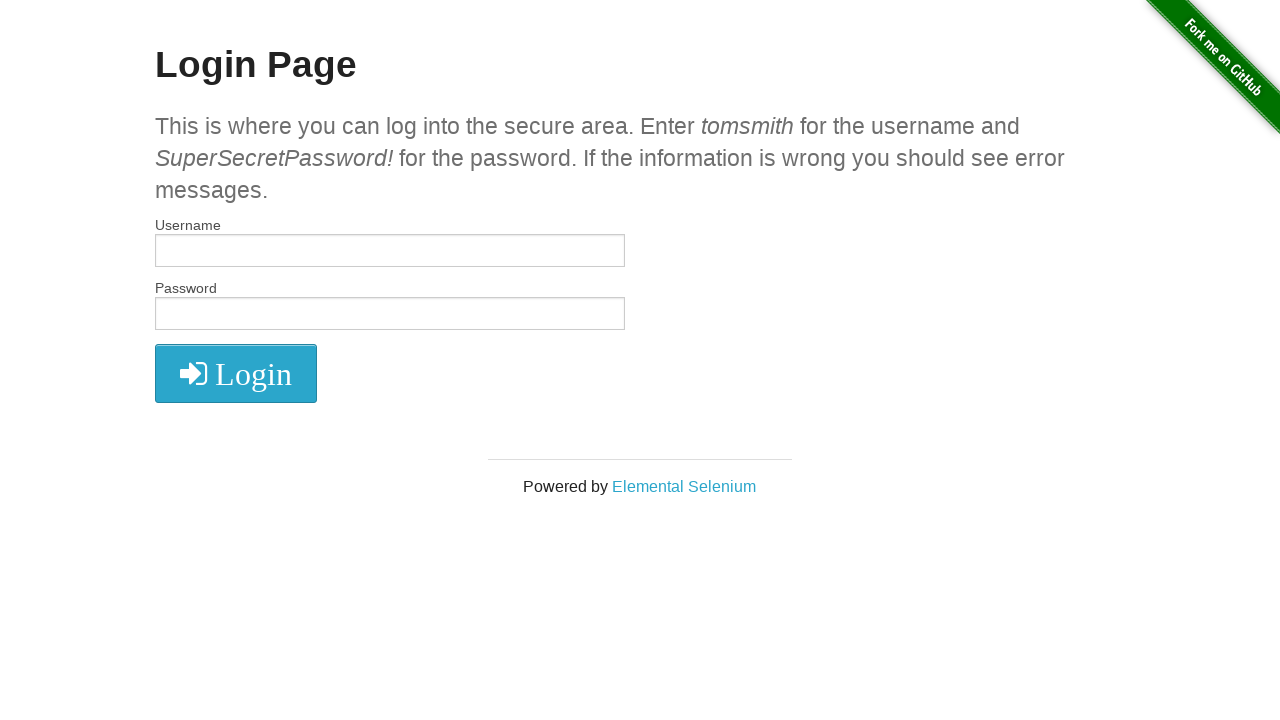

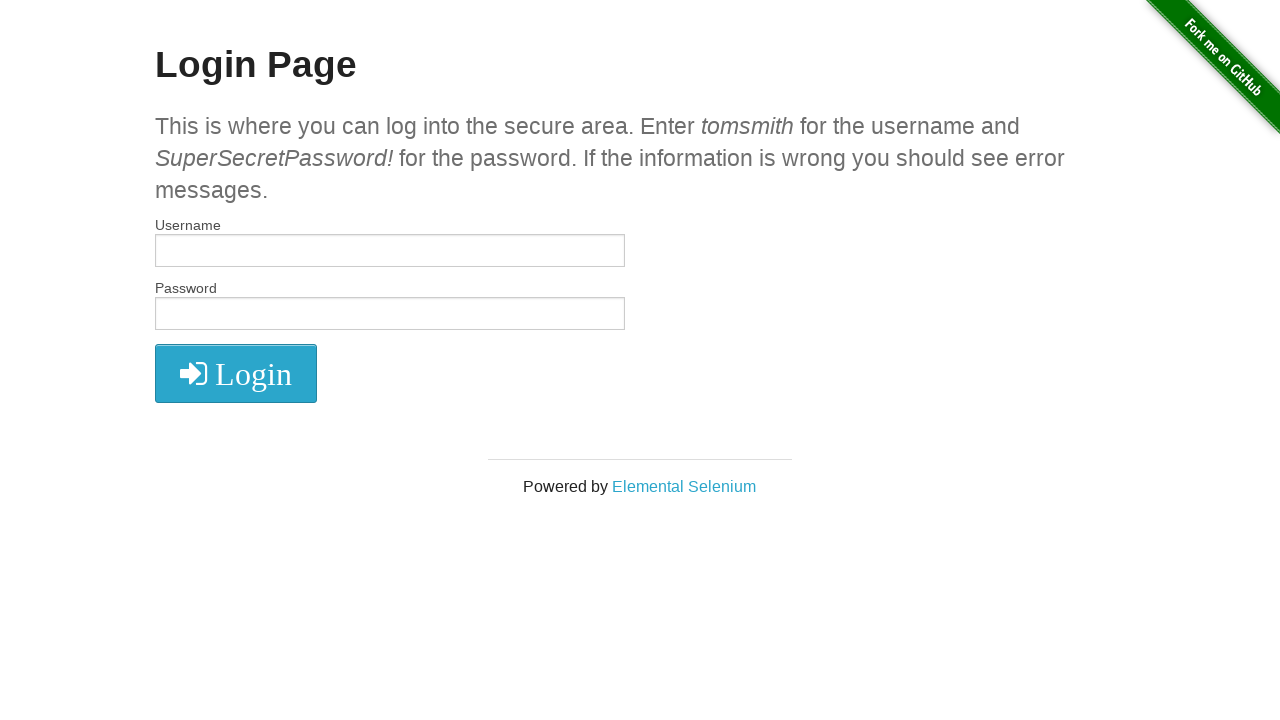